Tests window/tab switching functionality by clicking a button to open a new tab, switching to the new tab, and then switching back to the original window

Starting URL: https://formy-project.herokuapp.com/switch-window

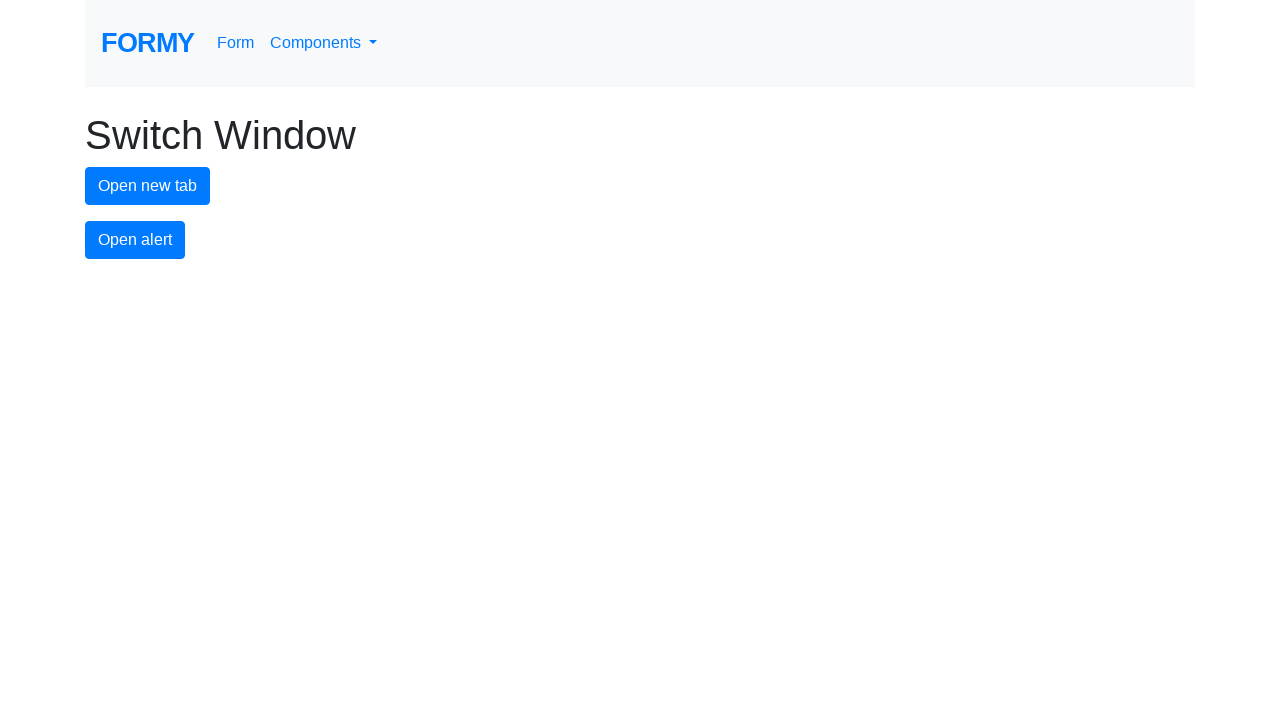

Clicked button to open a new tab at (148, 186) on #new-tab-button
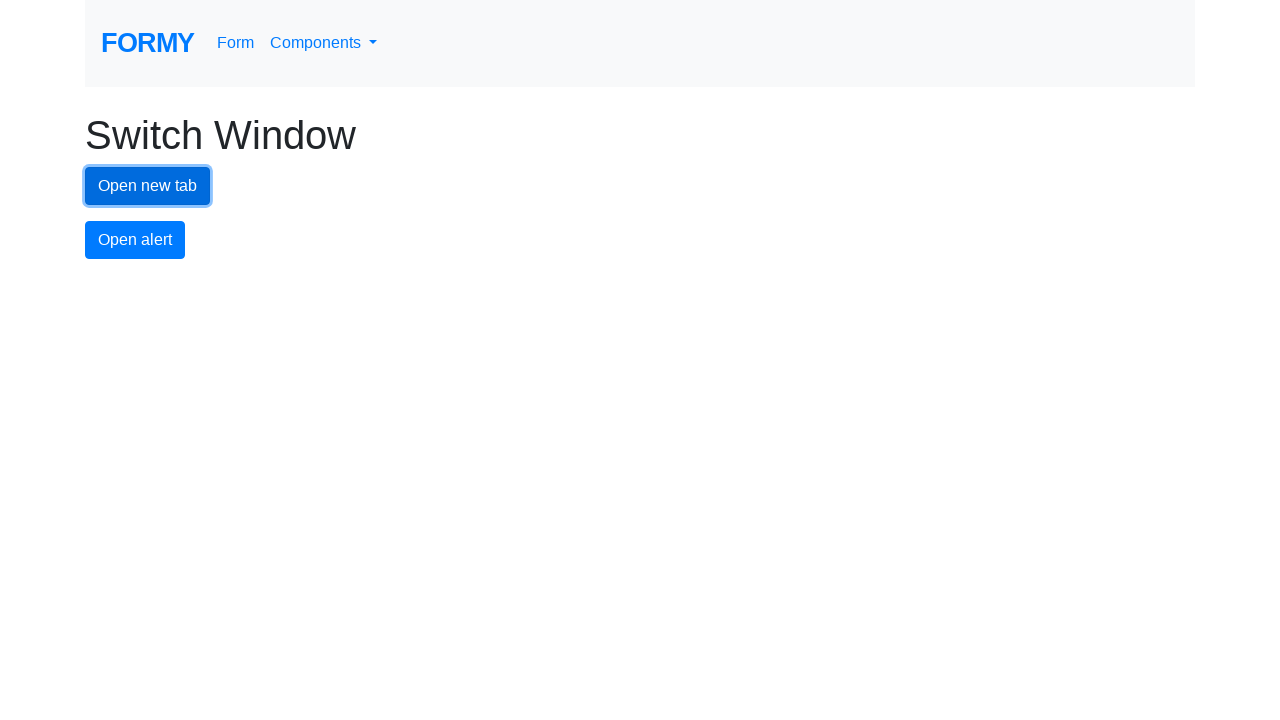

New tab opened and captured at (148, 186) on #new-tab-button
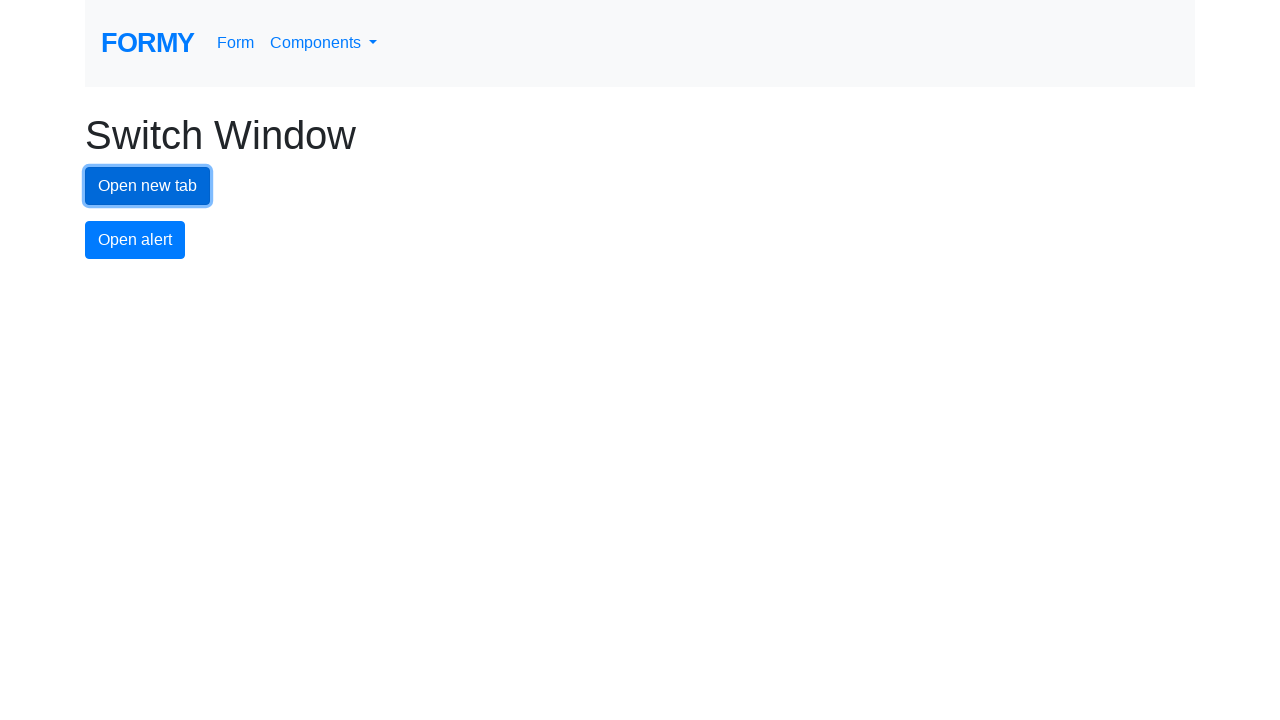

Retrieved reference to new tab
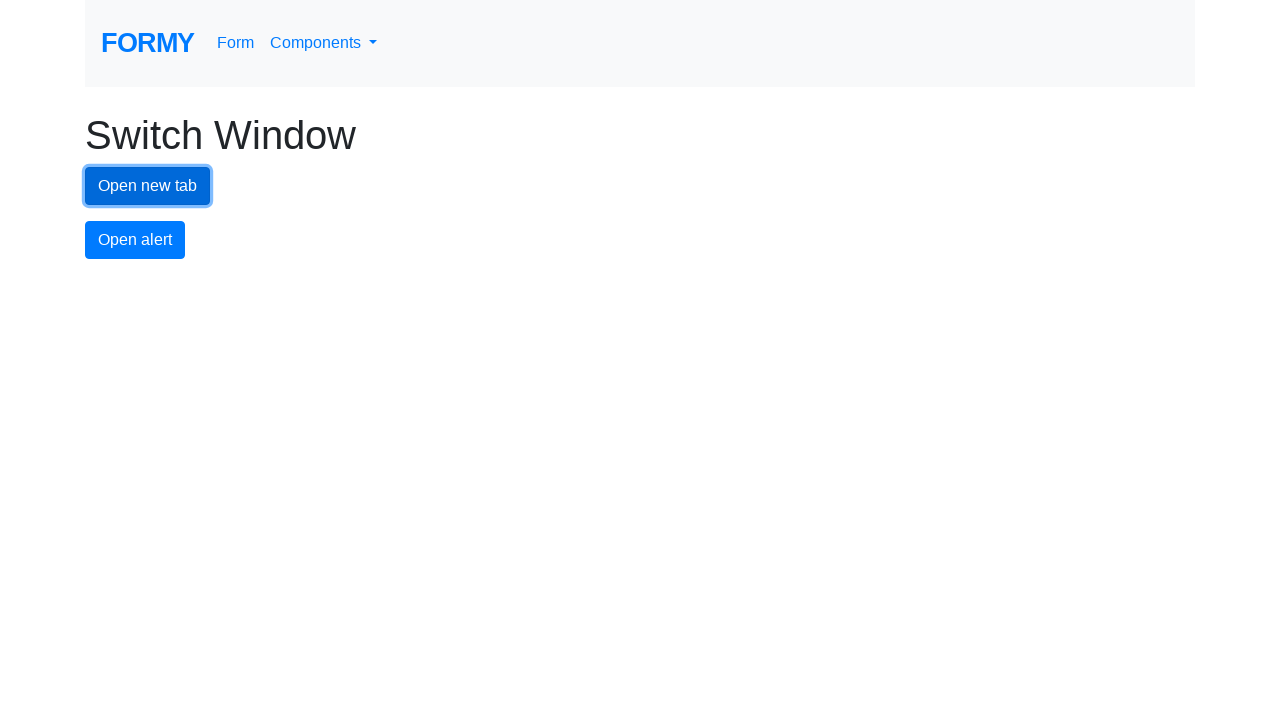

New tab page loaded successfully
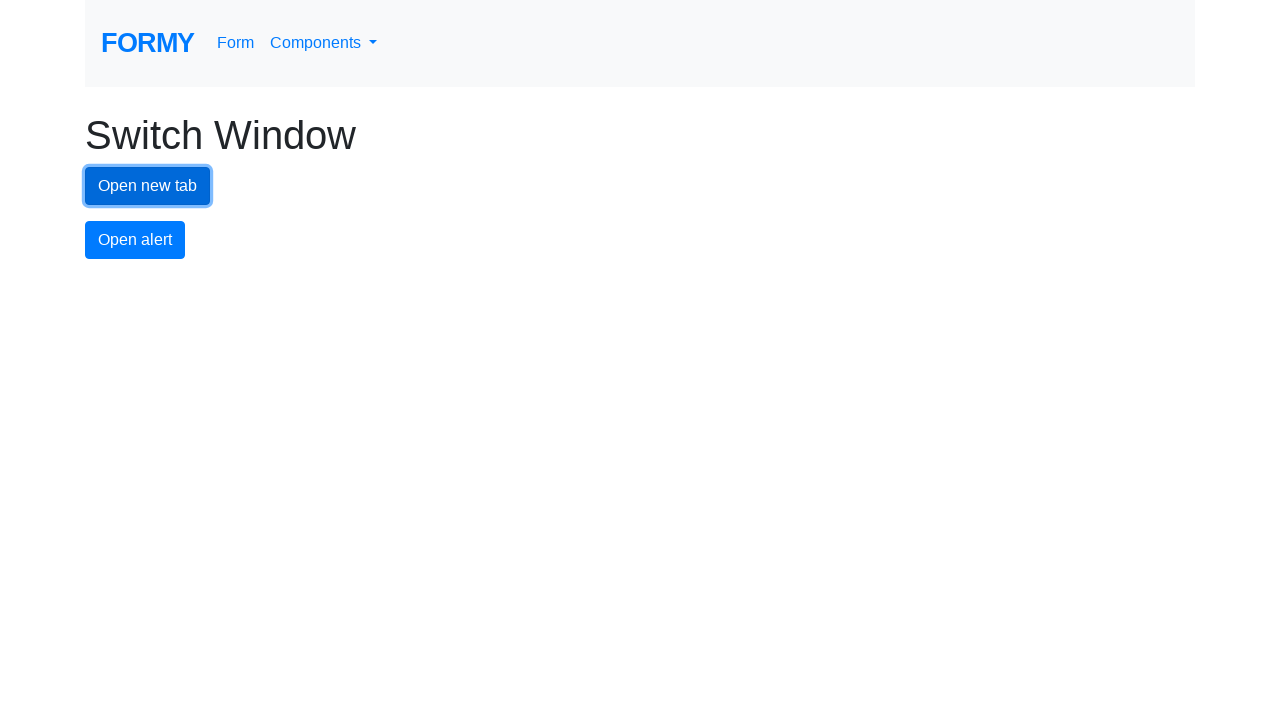

Switched back to original window/tab
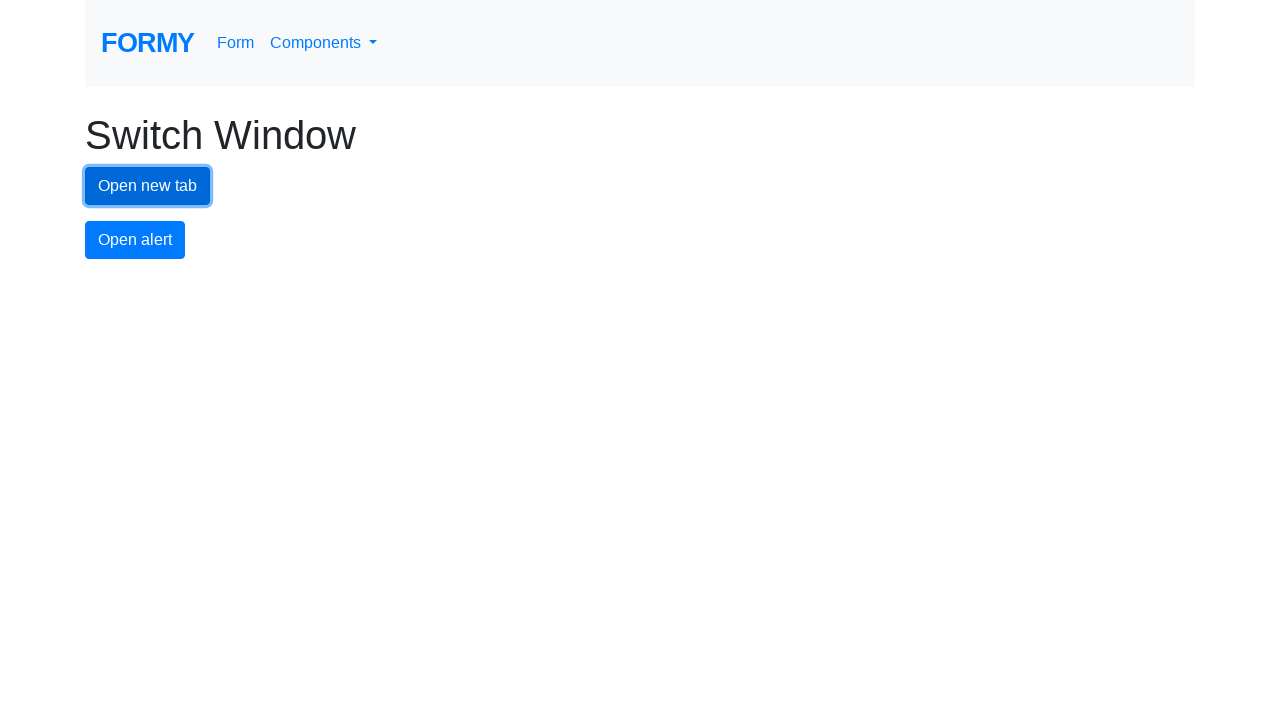

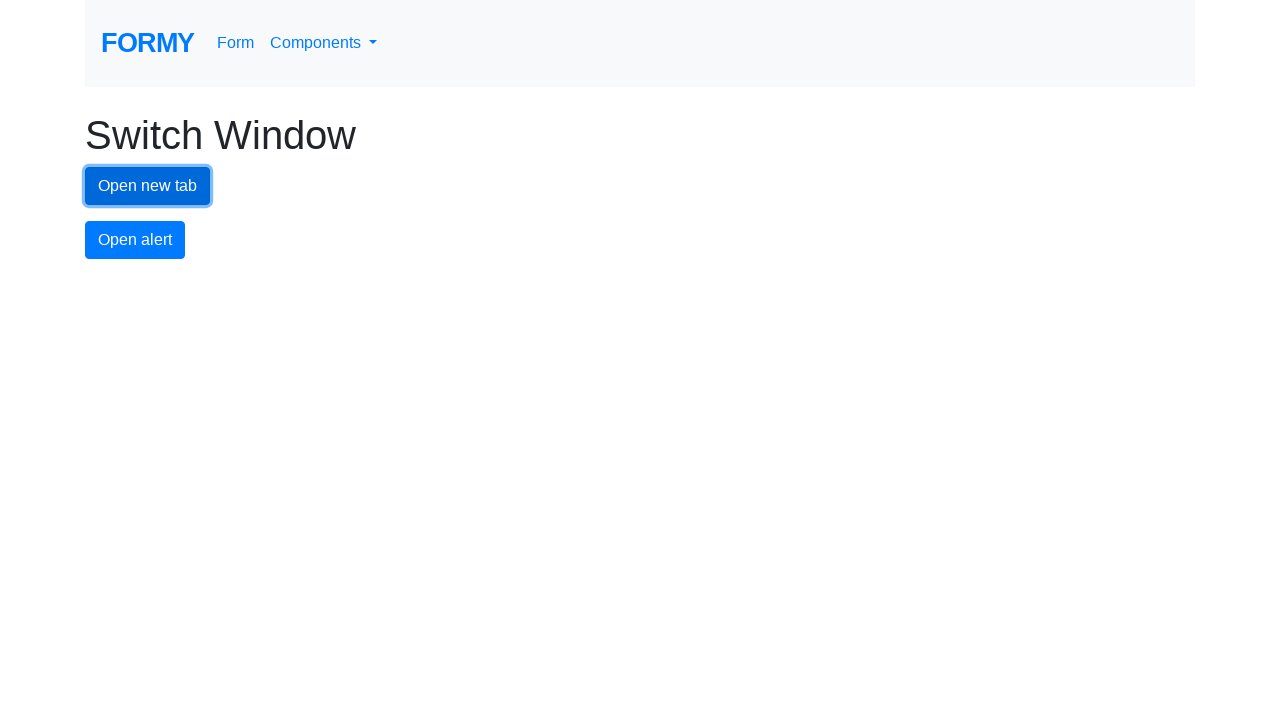